Tests checkbox functionality on the Heroku test app by navigating to the checkboxes page, verifying initial states, clicking to toggle checkboxes, and verifying the state changes.

Starting URL: http://the-internet.herokuapp.com/

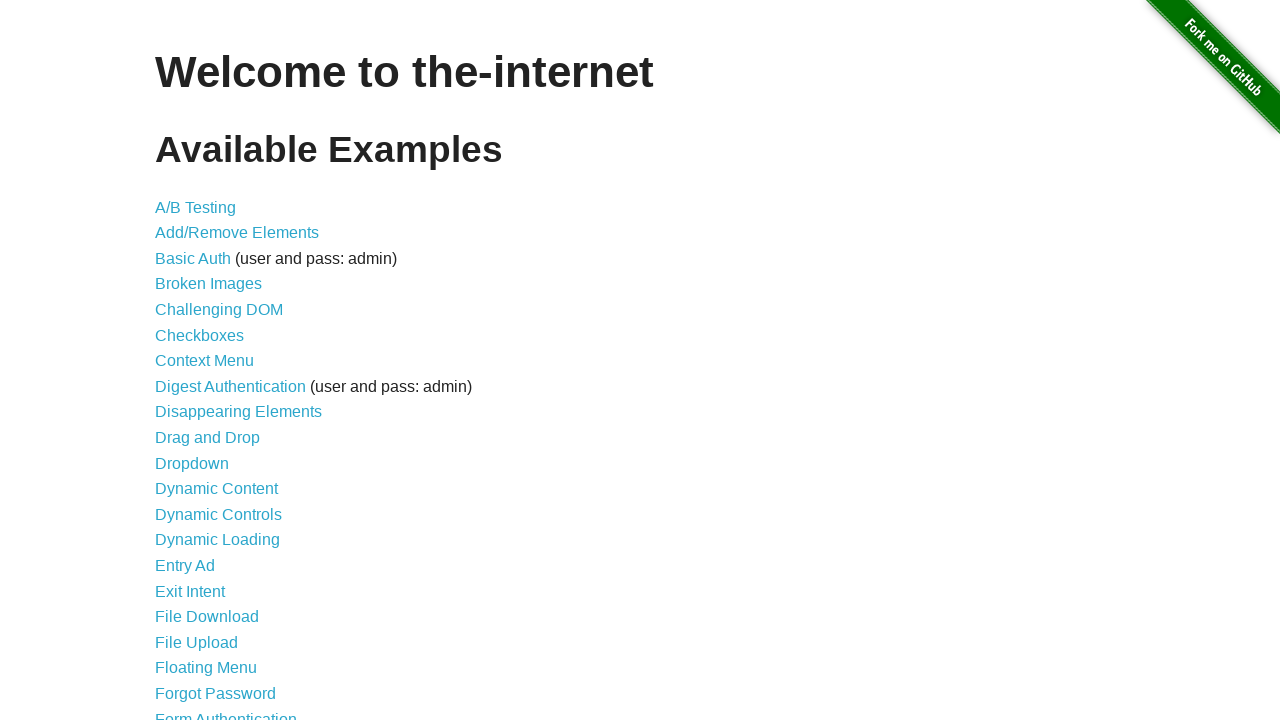

Clicked checkboxes link to navigate to checkboxes page at (200, 335) on a[href='/checkboxes']
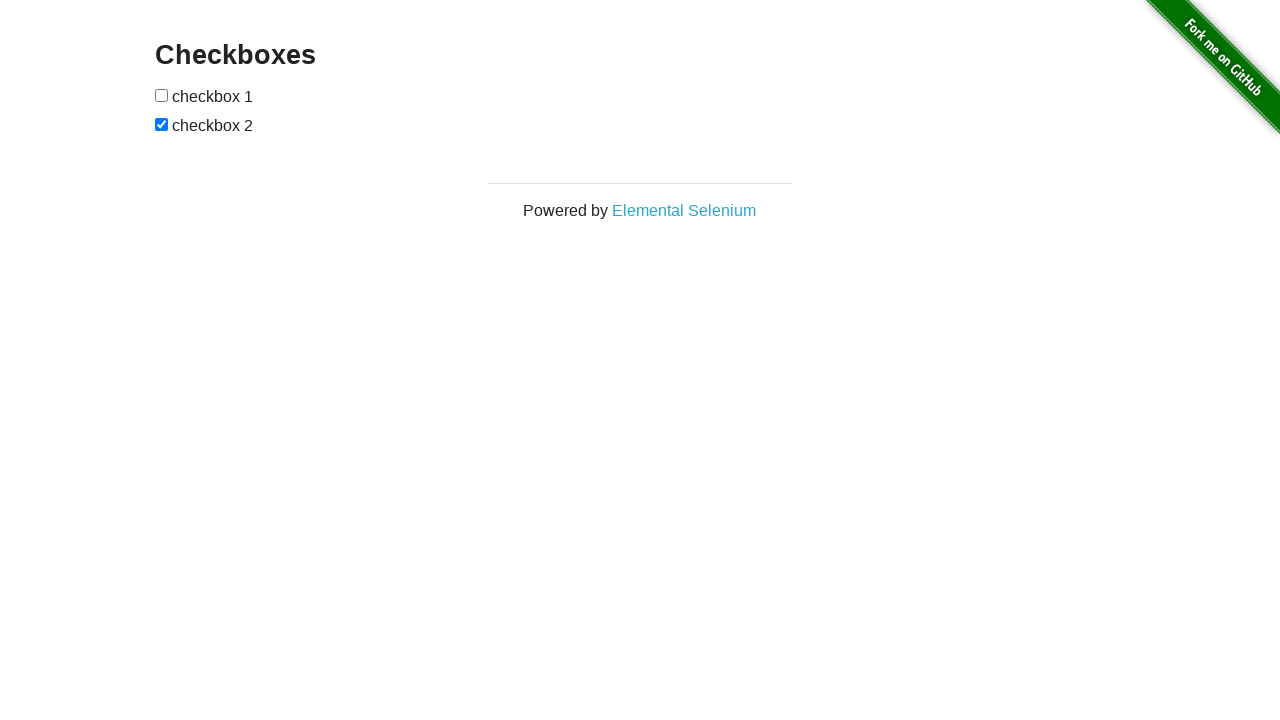

Checkboxes loaded and became visible
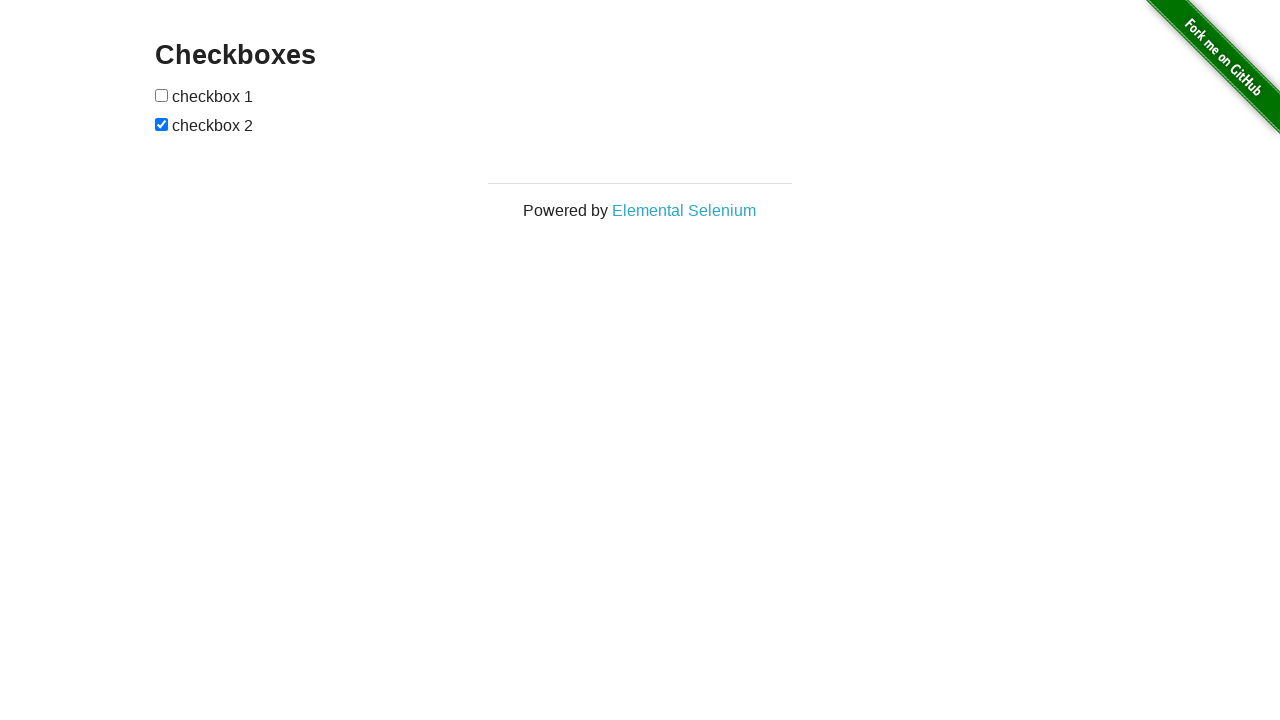

Located first checkbox element
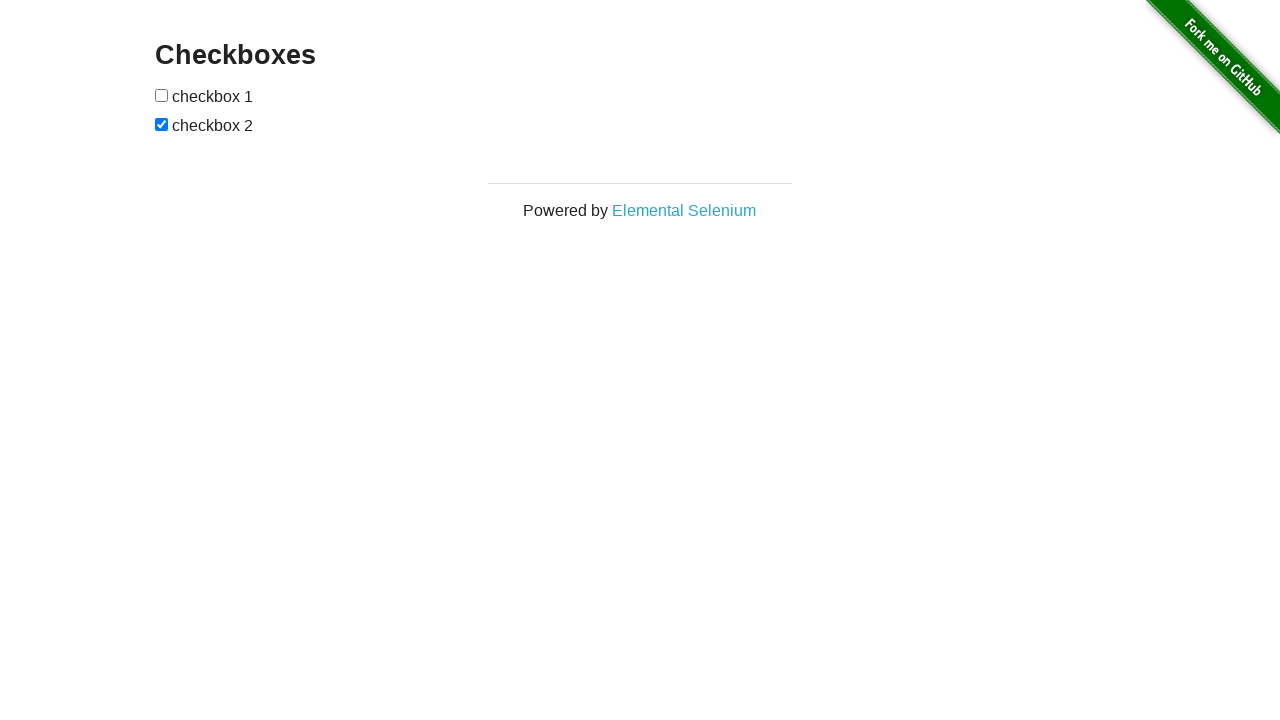

Verified first checkbox is unchecked initially
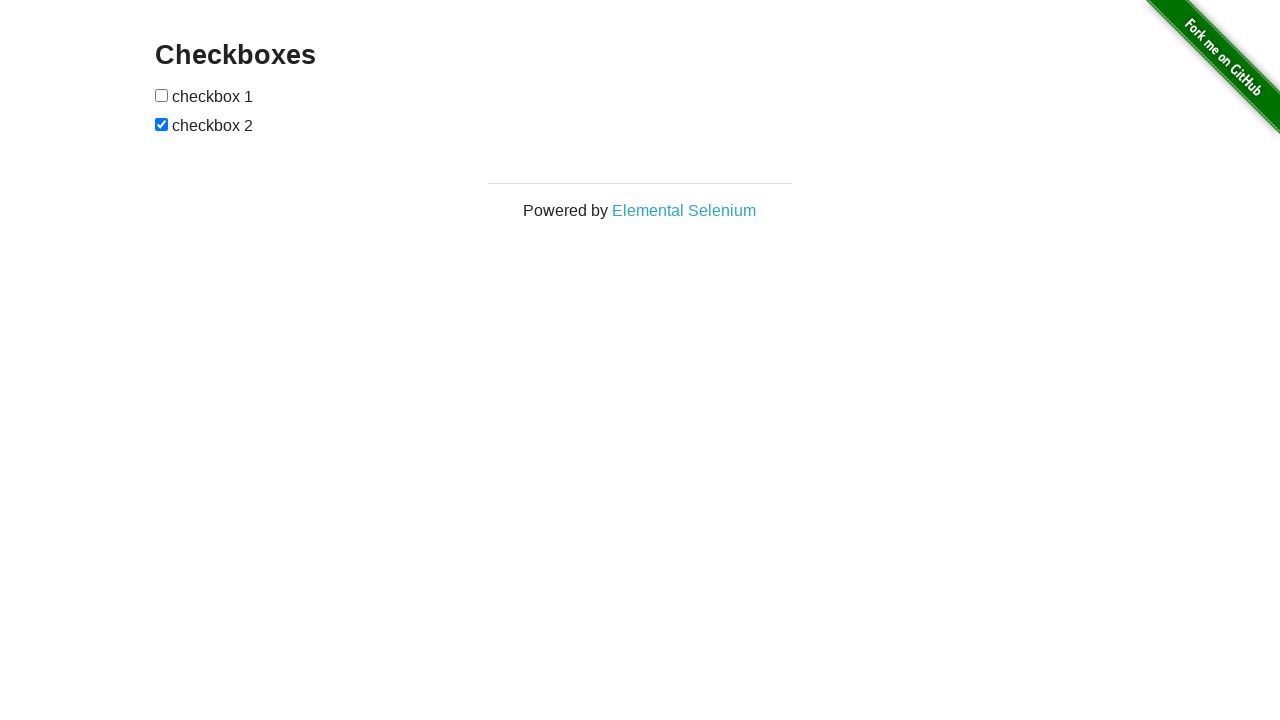

Clicked first checkbox to check it at (162, 95) on form input:first-child
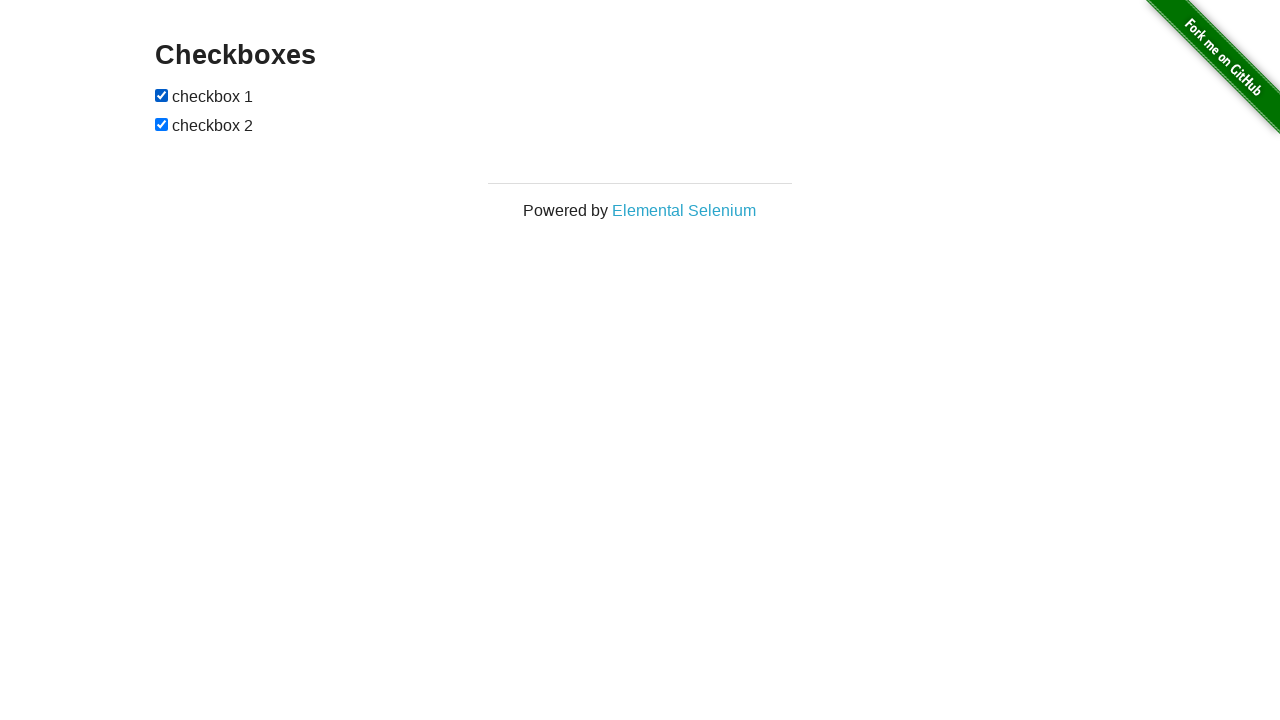

Verified first checkbox is now checked
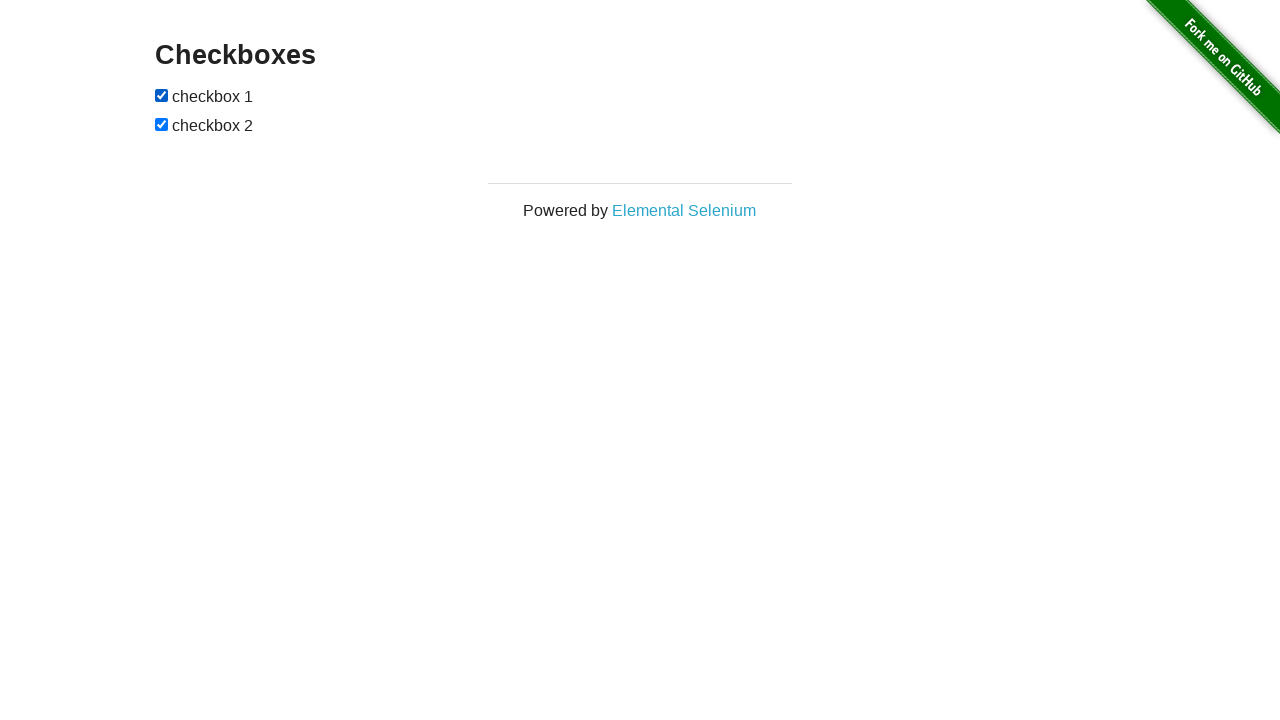

Located second checkbox element
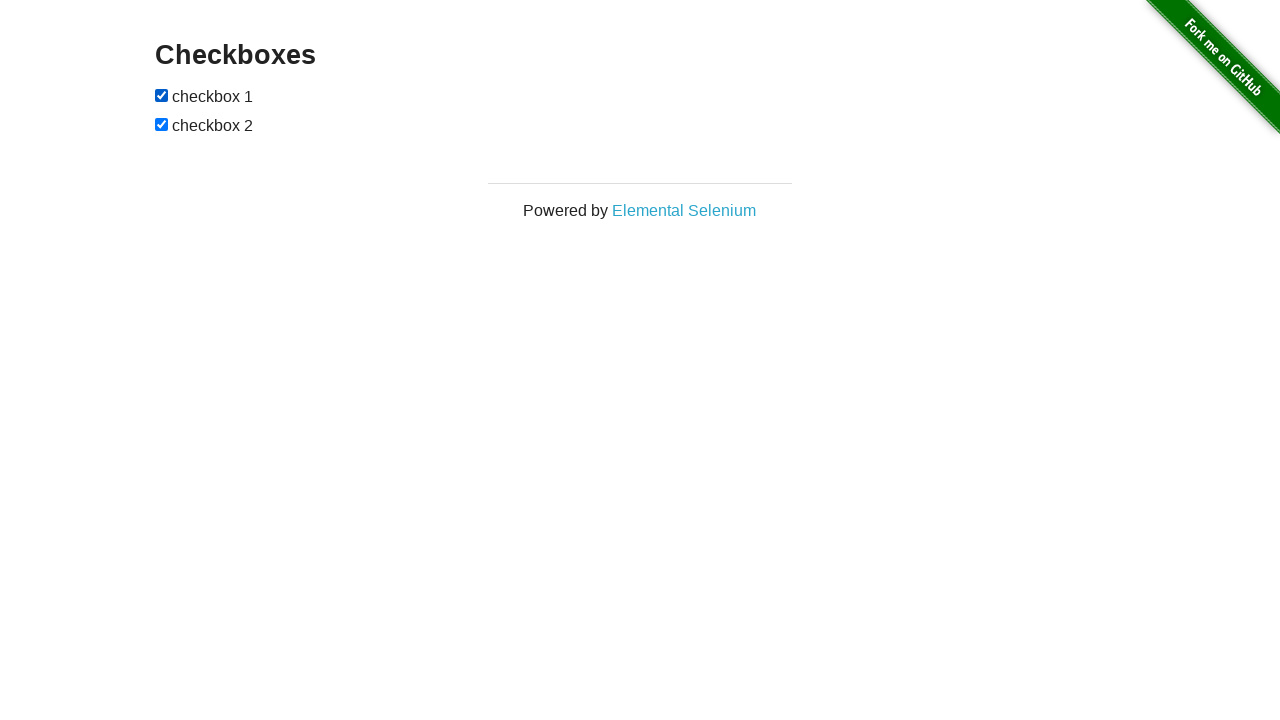

Verified second checkbox is checked initially
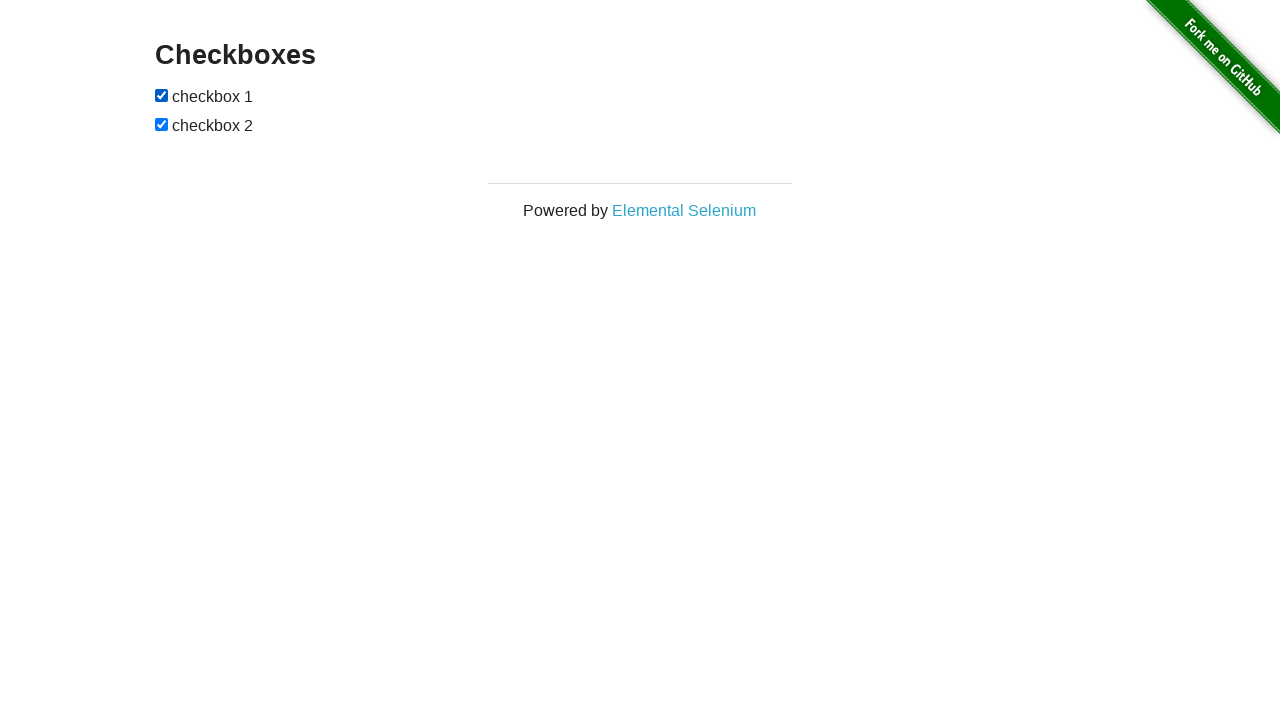

Clicked second checkbox to uncheck it at (162, 124) on form input:last-child
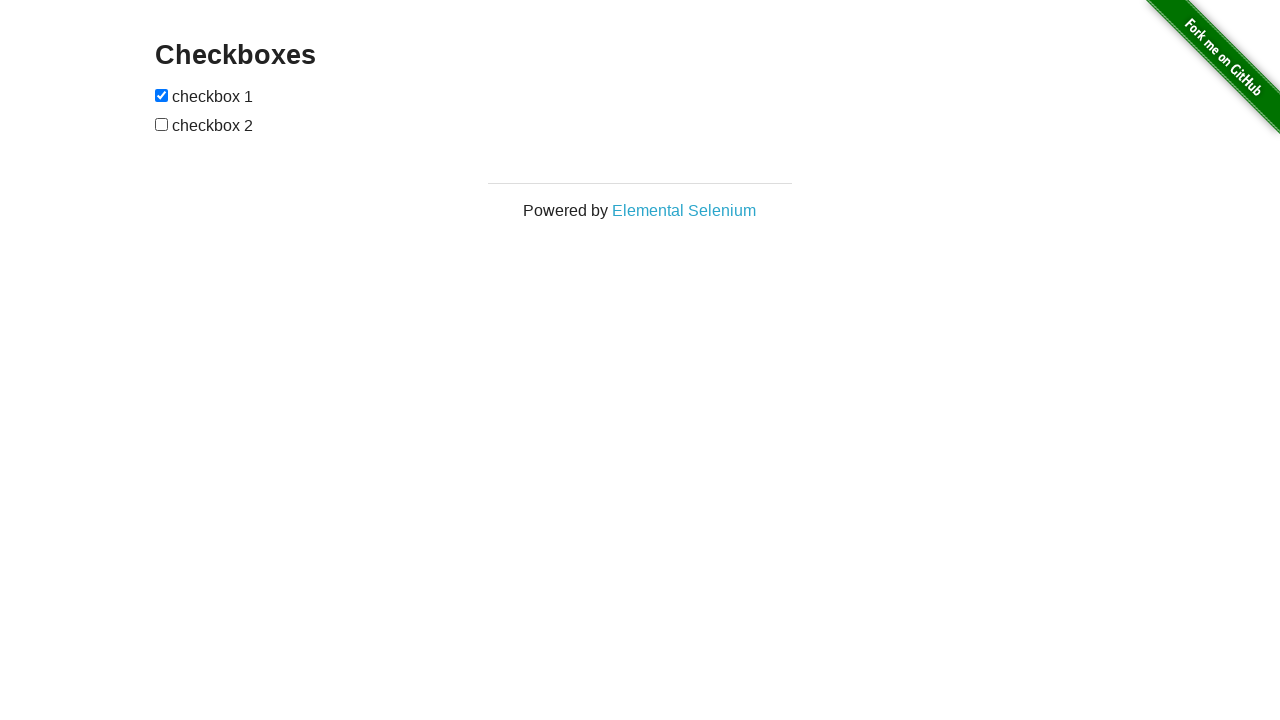

Verified second checkbox is now unchecked
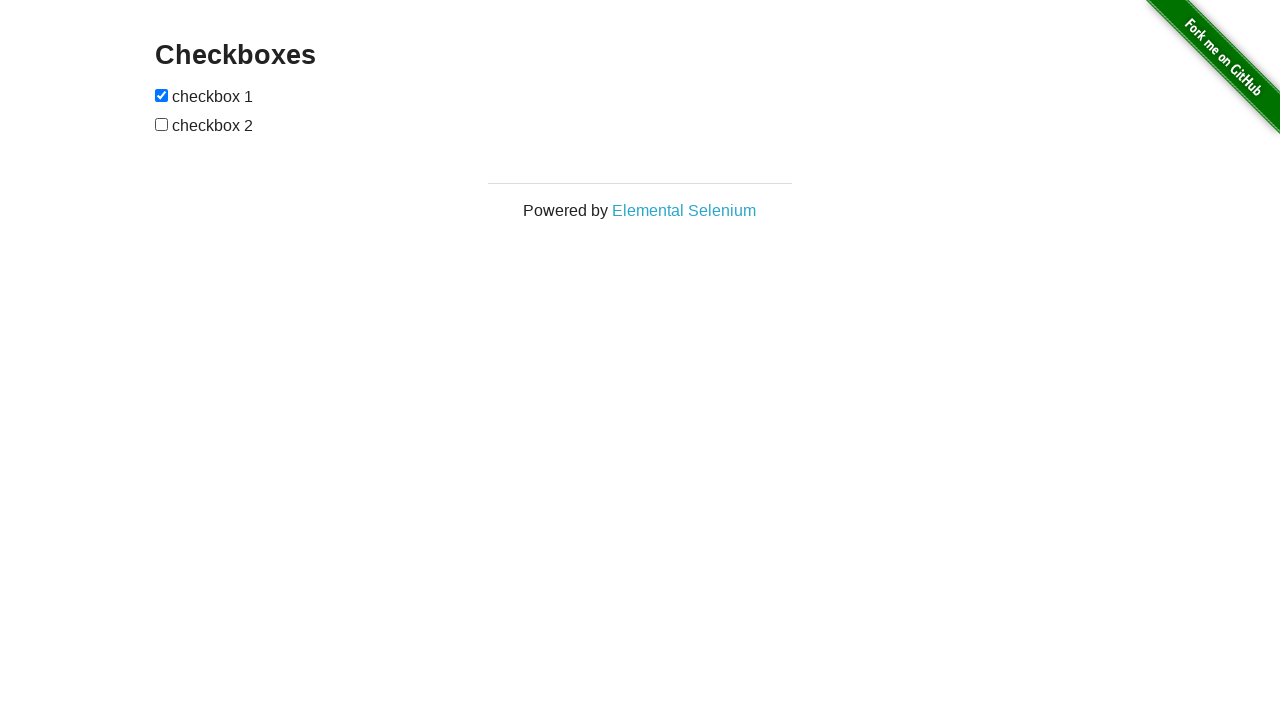

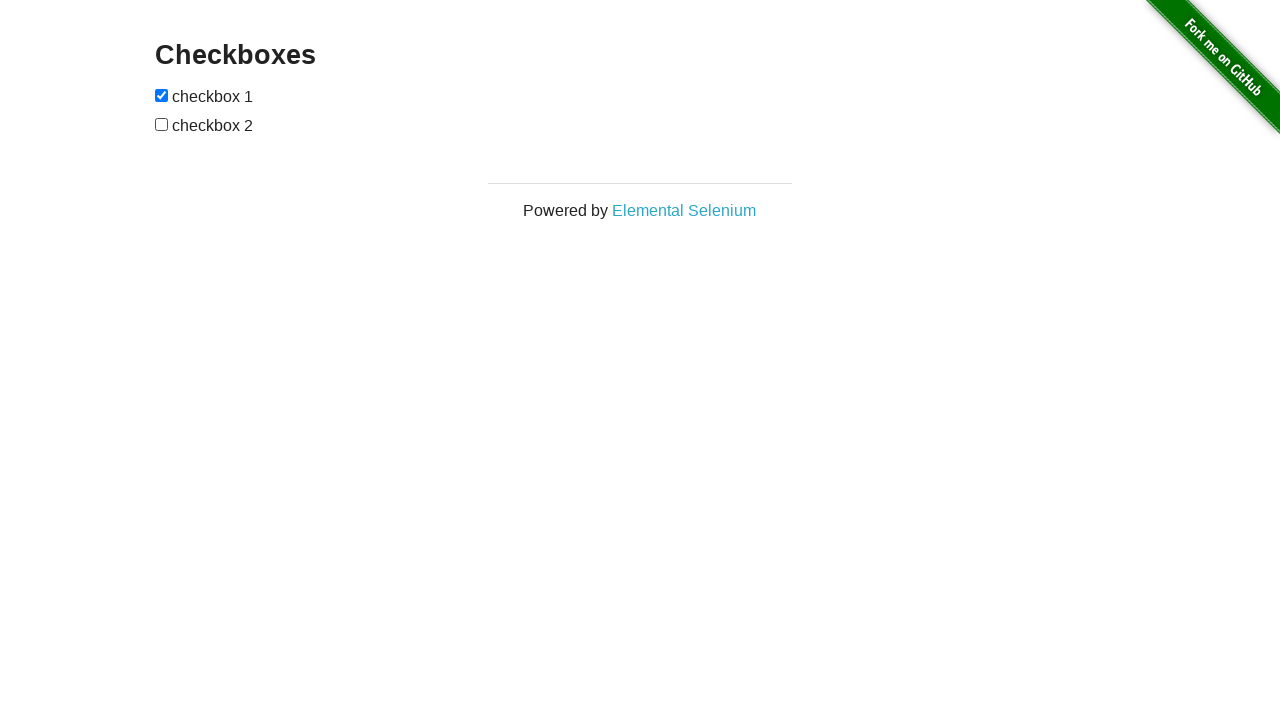